Navigates to CBOE VIX Futures page and verifies that the futures data table is loaded and contains rows with data.

Starting URL: https://www.cboe.com/tradable_products/vix/vix_futures/

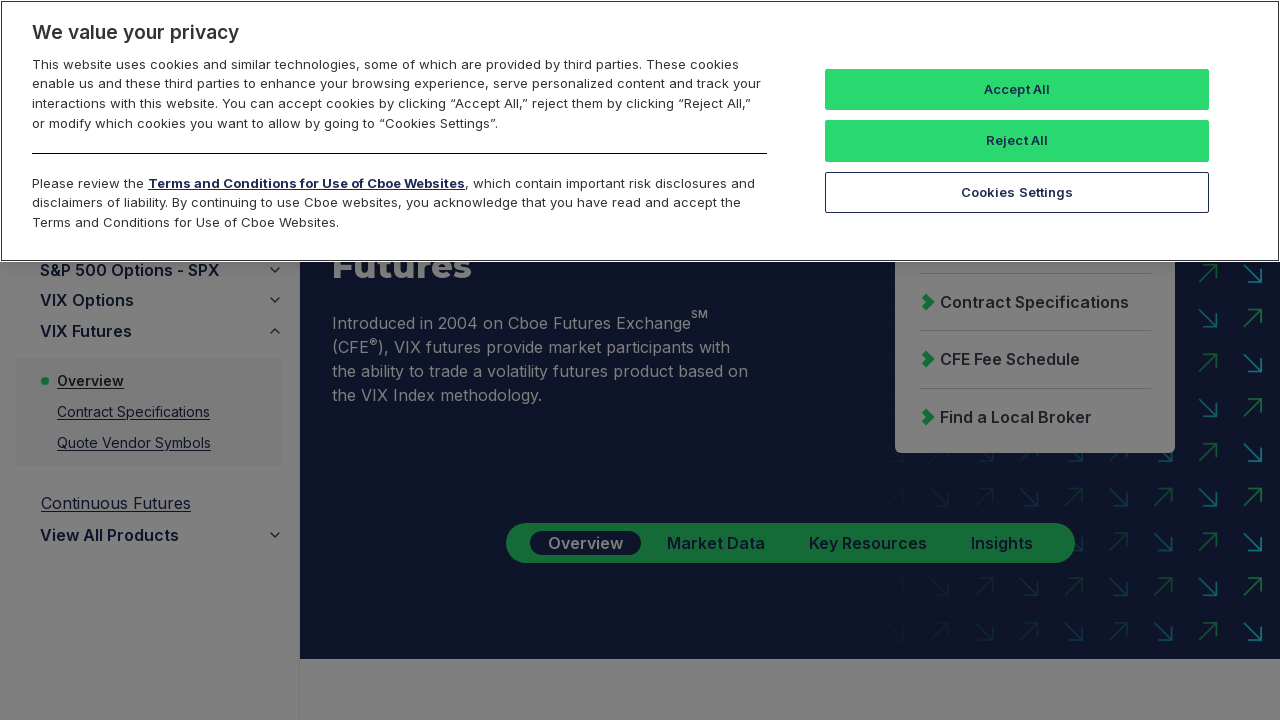

Navigated to CBOE VIX Futures page
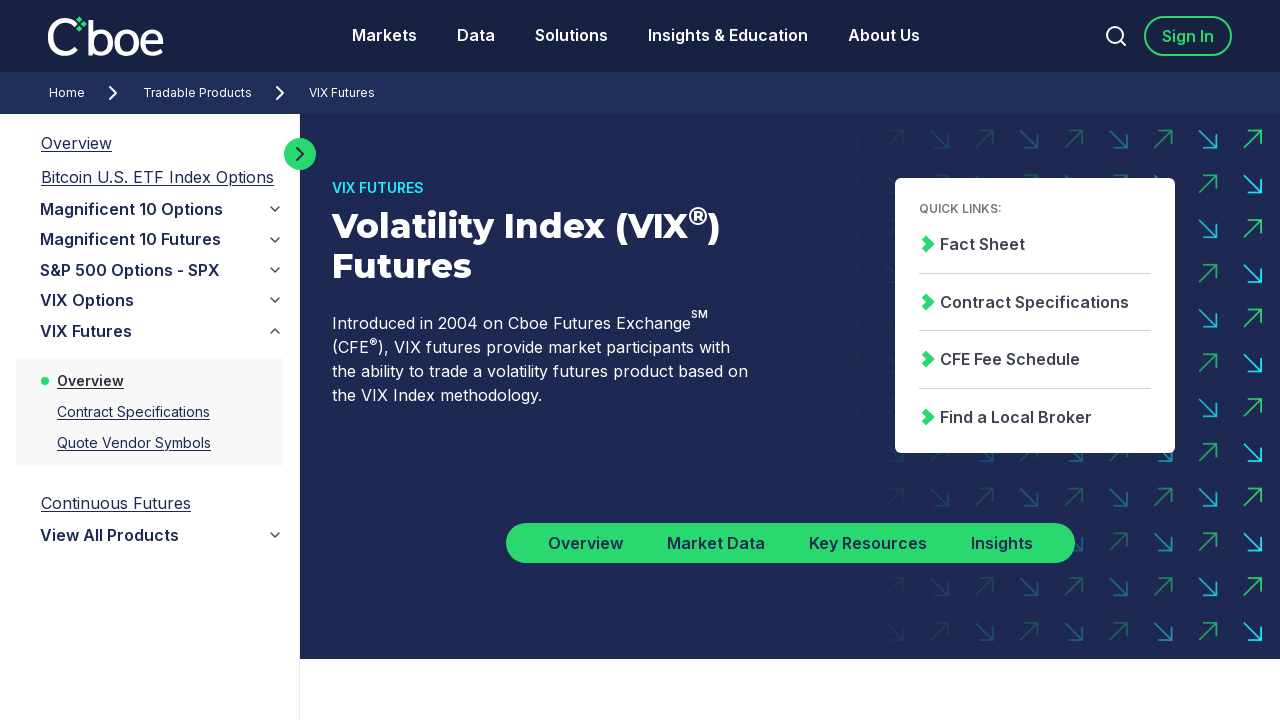

Futures data table is visible on the page
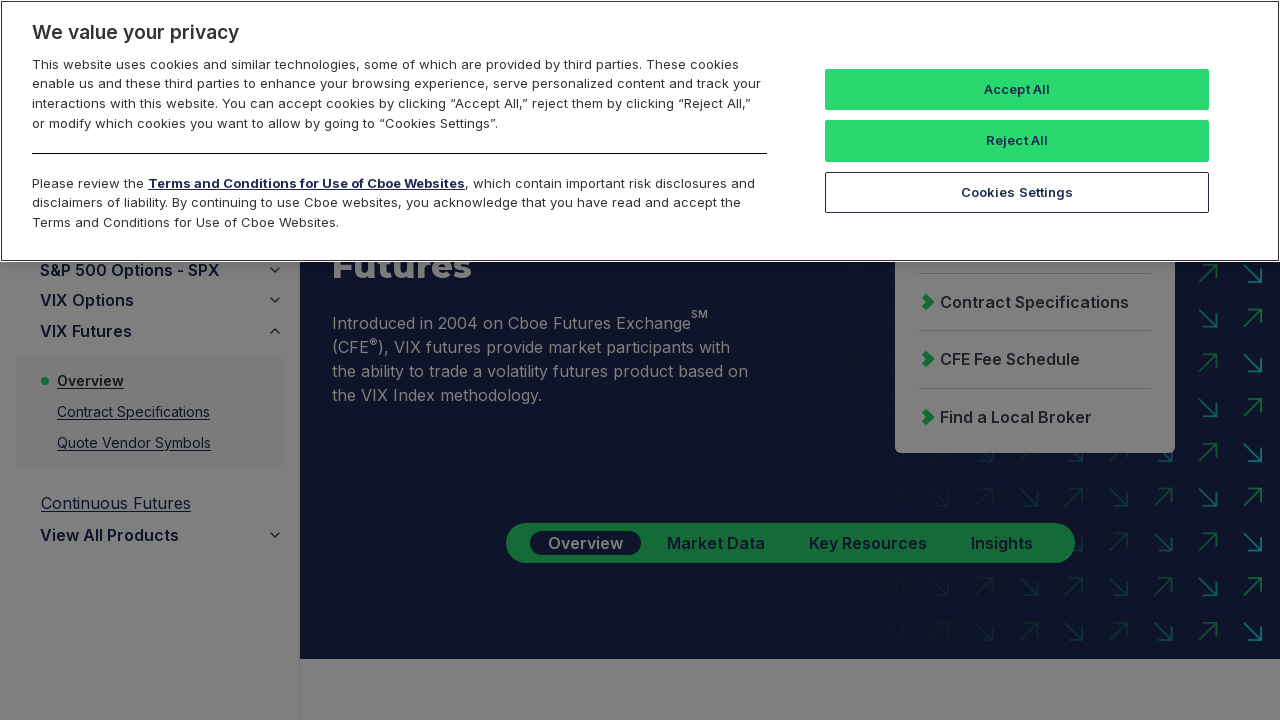

Table rows have loaded
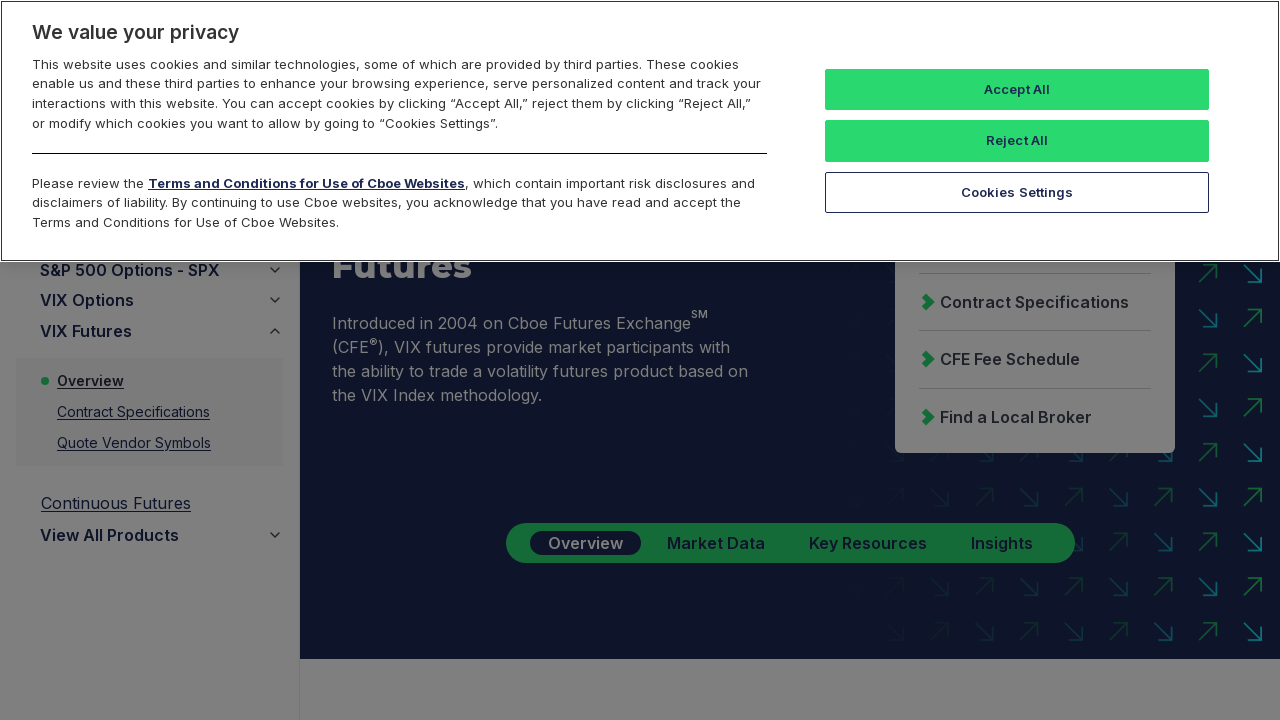

Verified that futures data table contains rows with data
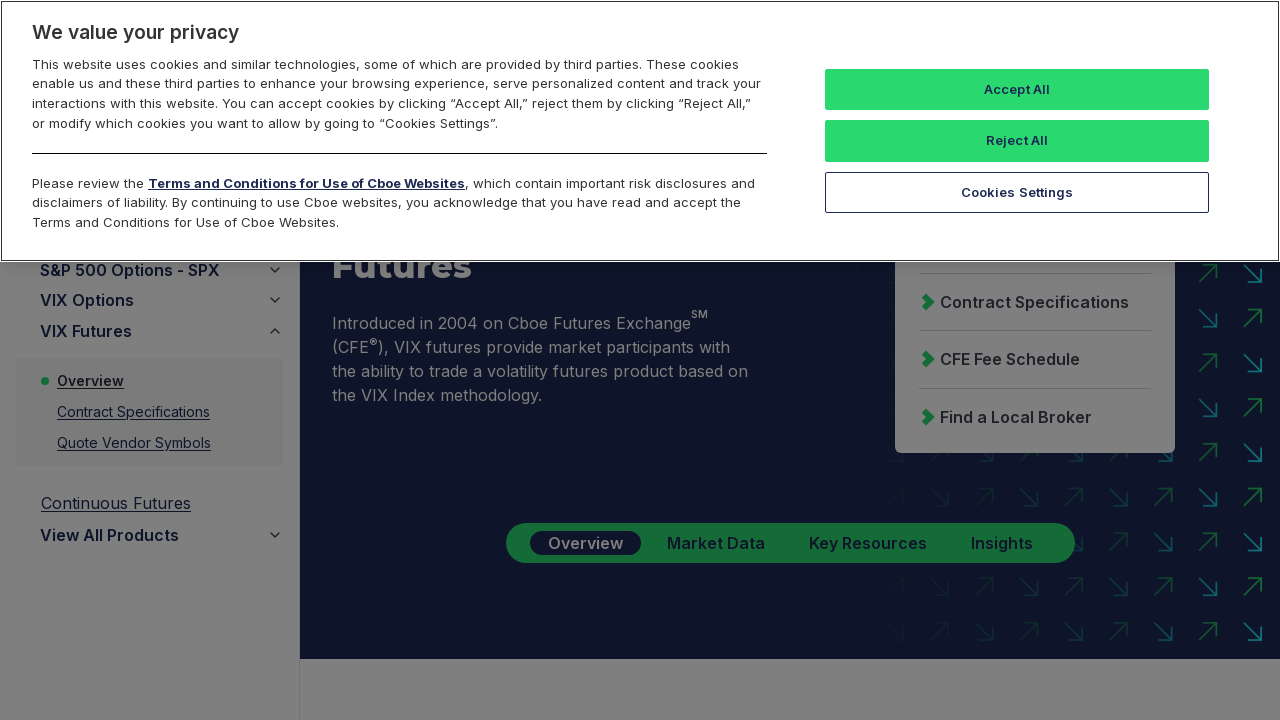

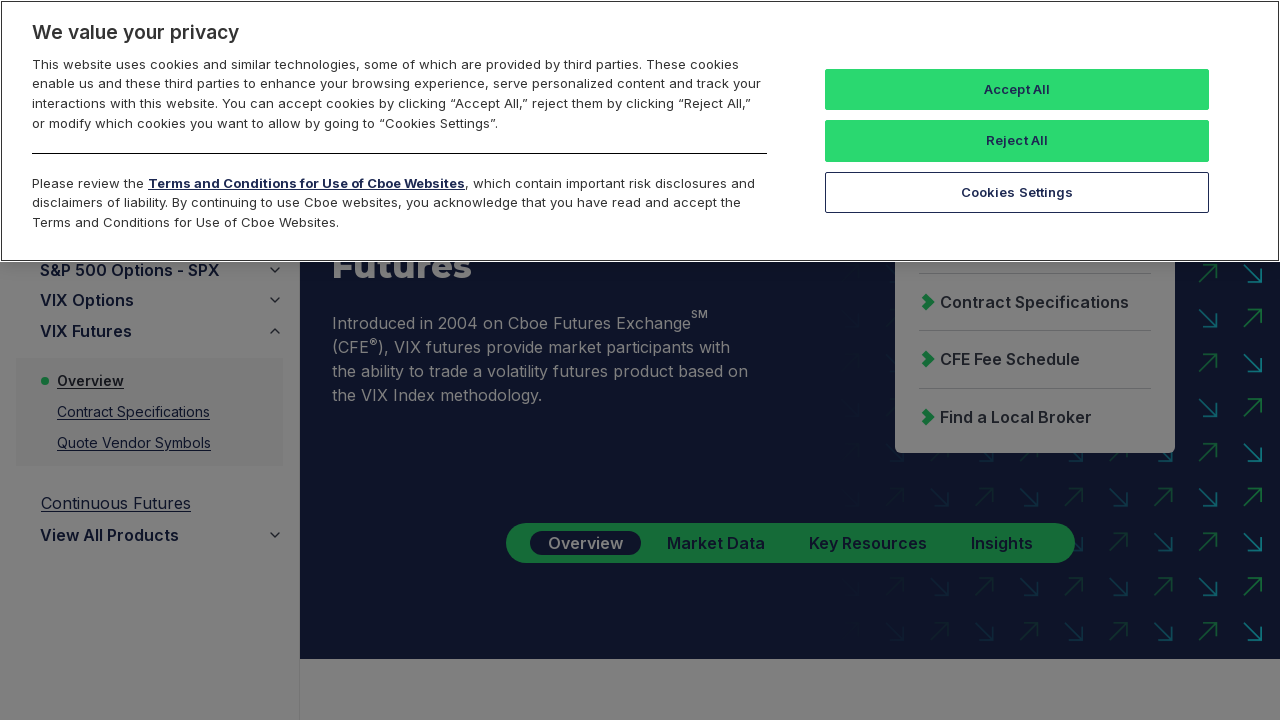